Tests the notification message functionality by clicking a link and verifying that a notification message is displayed

Starting URL: https://the-internet.herokuapp.com/notification_message_rendered

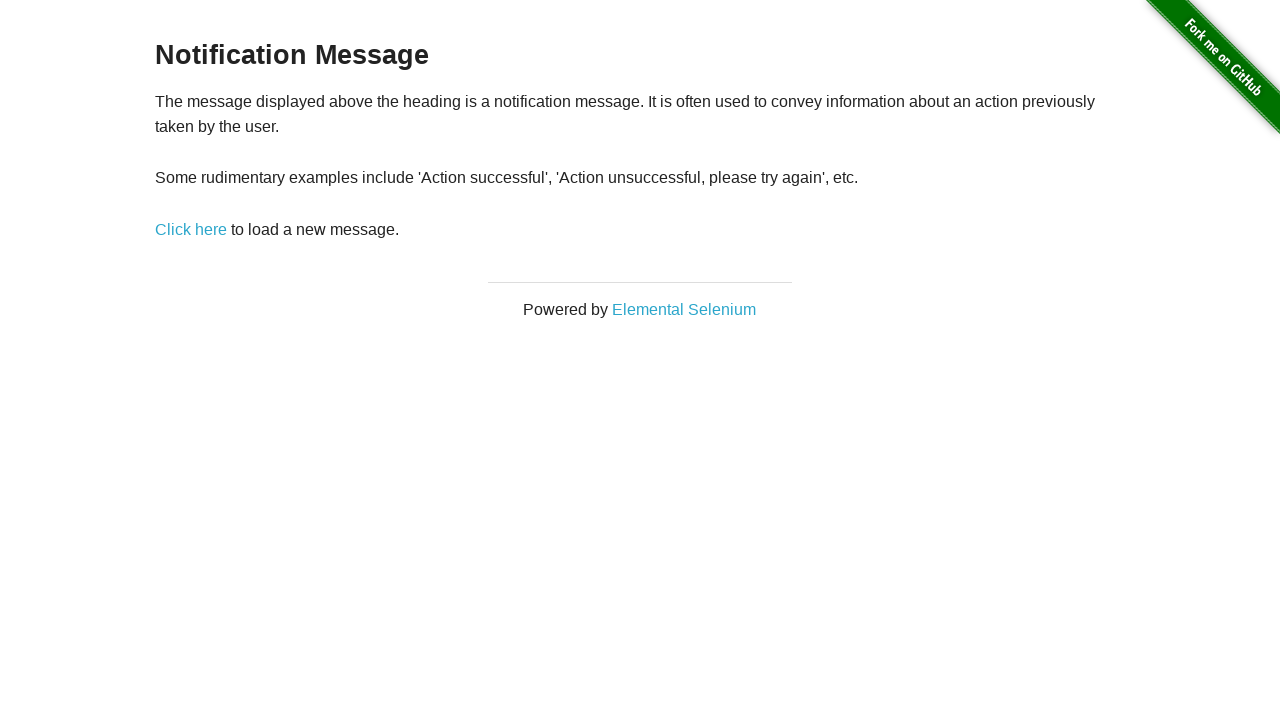

Clicked 'Click here' link to trigger notification at (191, 229) on text=Click here
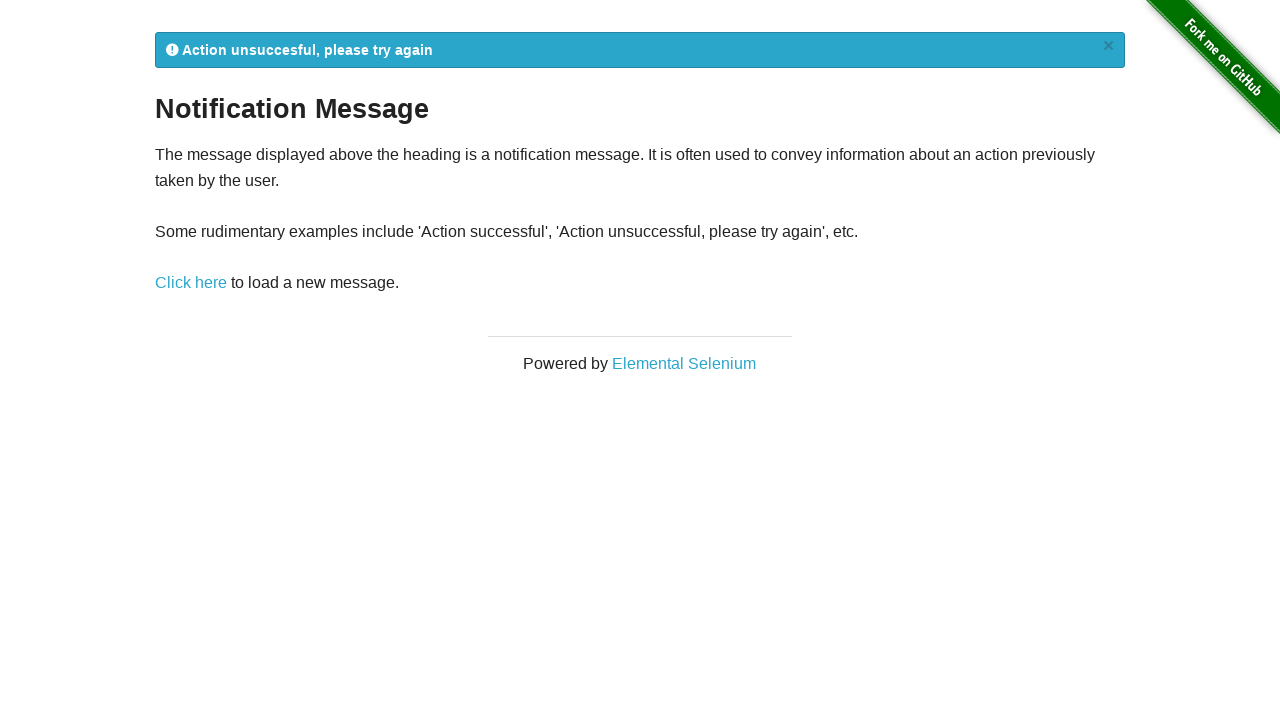

Notification message appeared and was verified
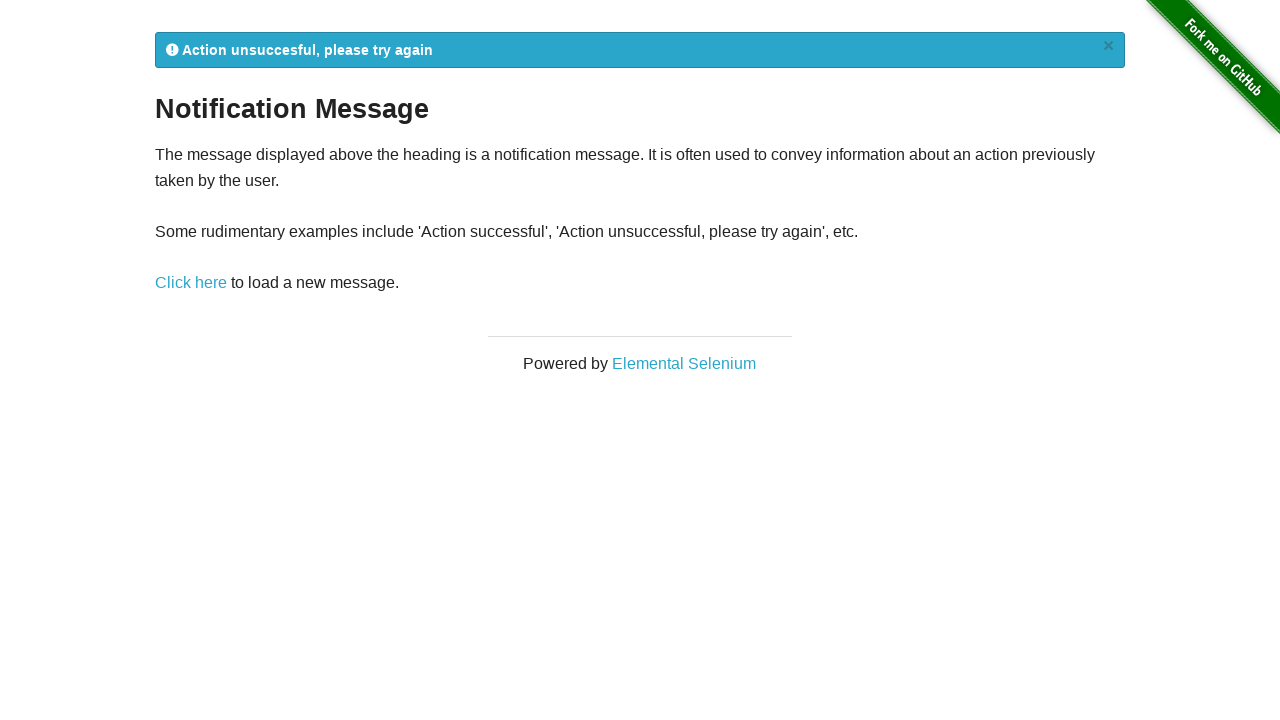

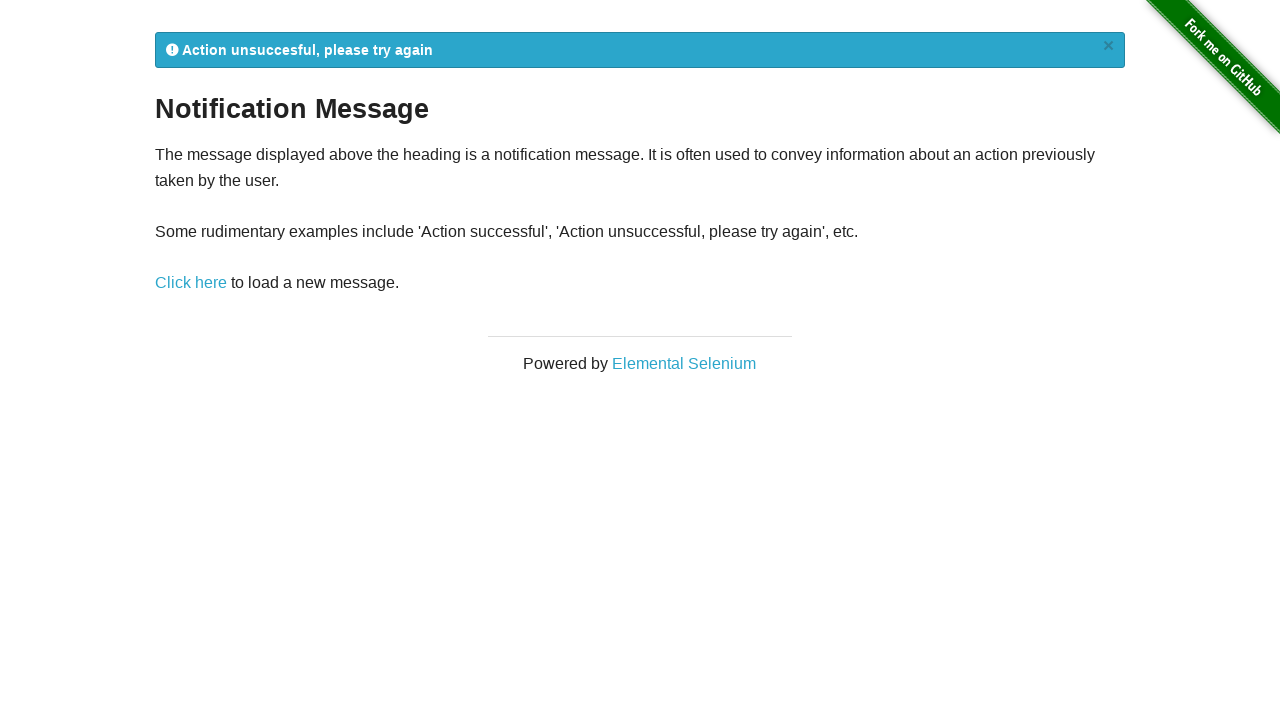